Tests a math form by reading a value from the page, calculating a mathematical result (log of absolute value of 12*sin(x)), filling in the answer, checking a checkbox, selecting a radio button, and submitting the form.

Starting URL: http://suninjuly.github.io/math.html

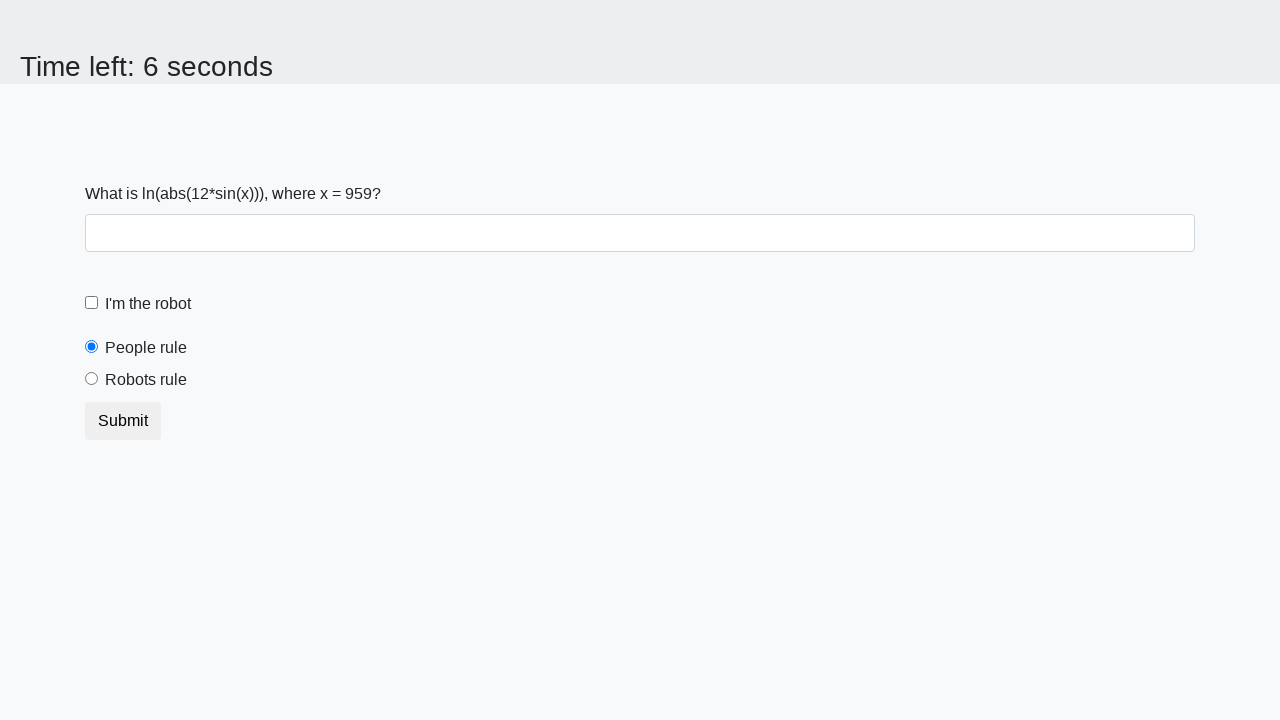

Located the input value element
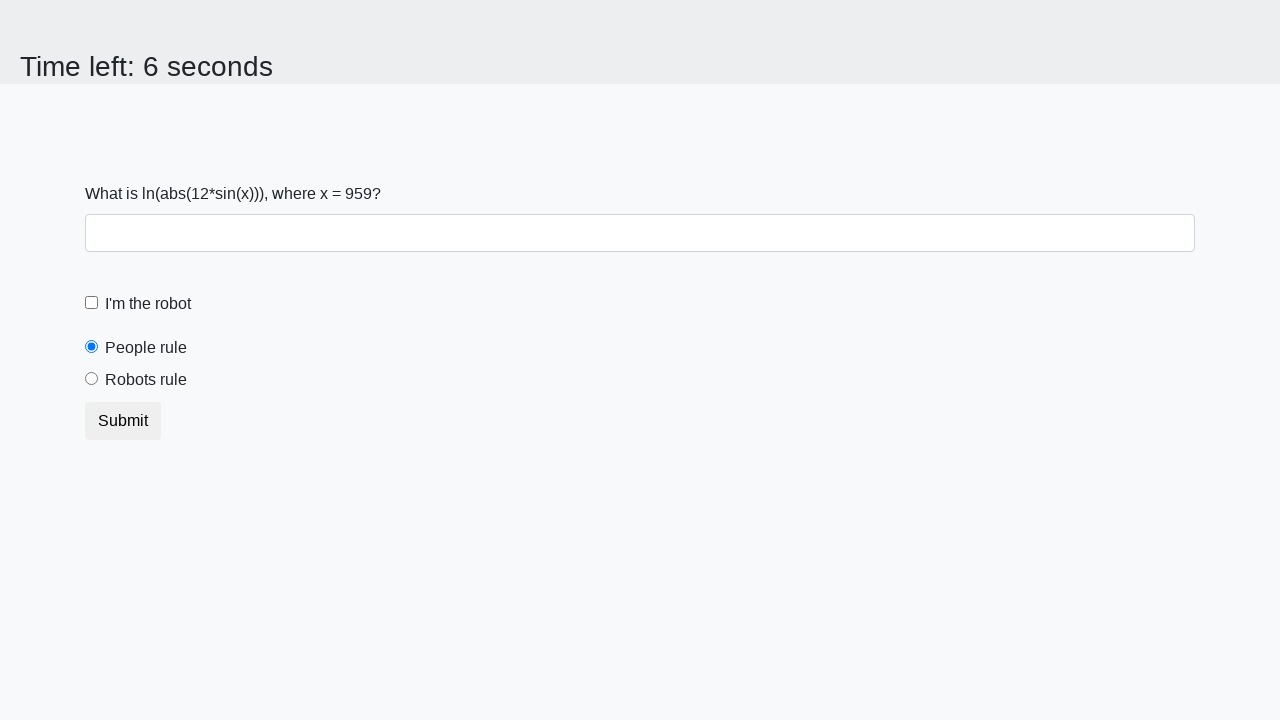

Read input value from page: 959
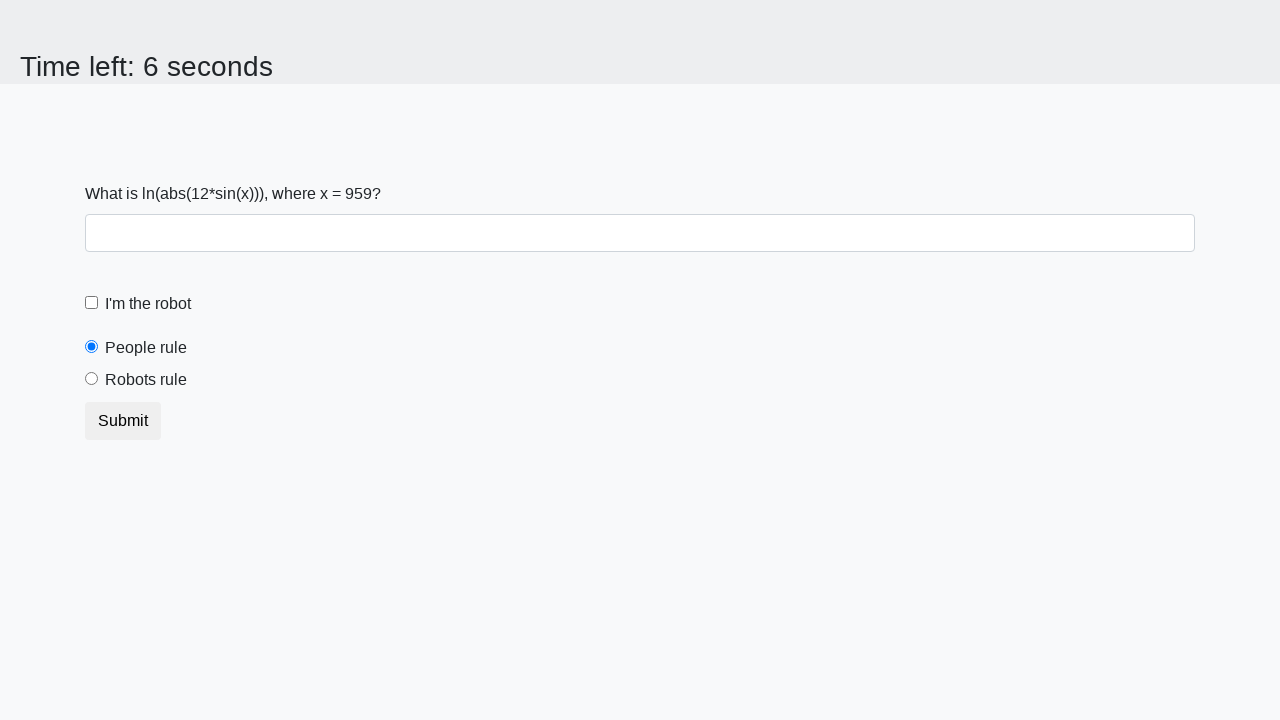

Calculated result using formula log(abs(12*sin(x))): 2.1663592092859245
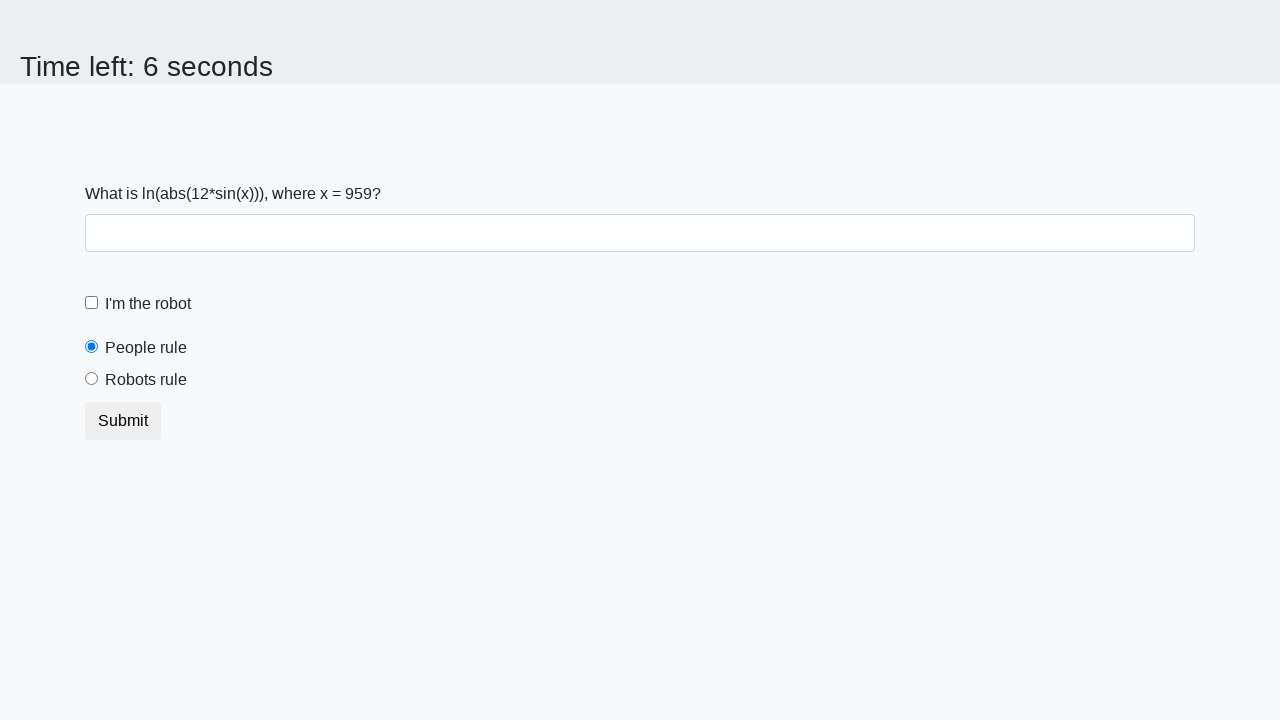

Filled answer field with calculated value: 2.1663592092859245 on #answer
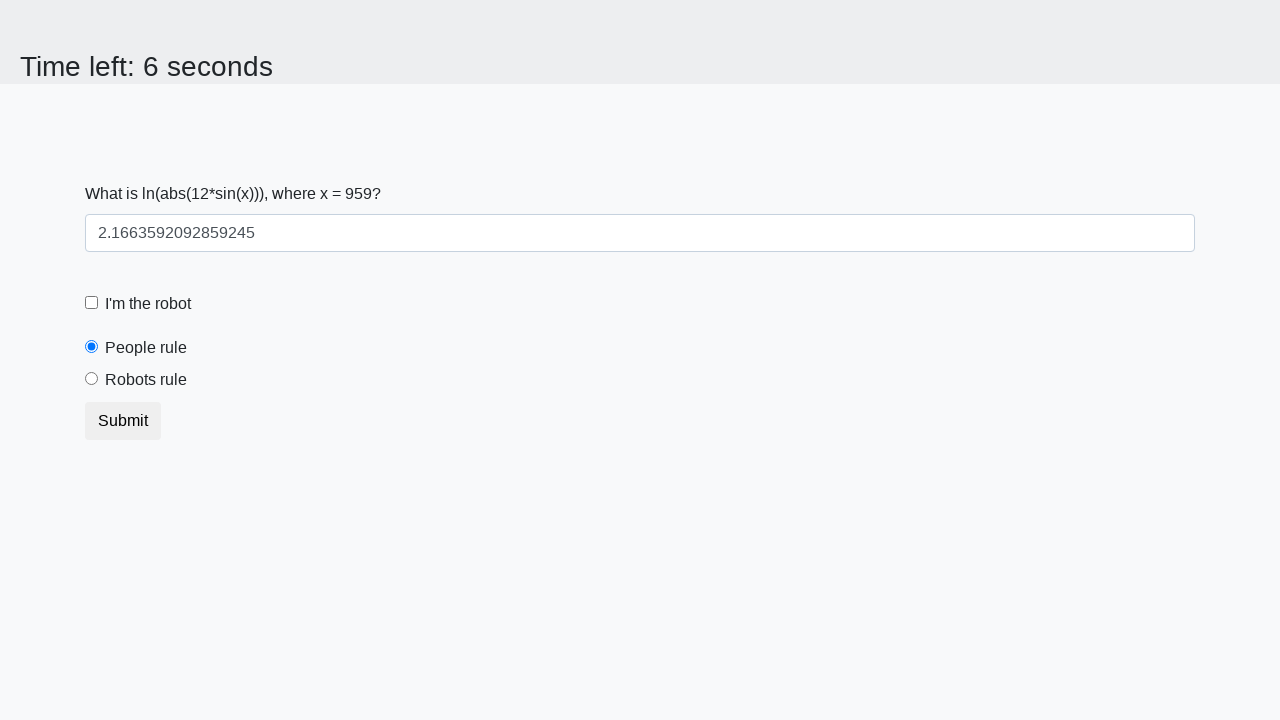

Clicked the robot checkbox at (92, 303) on #robotCheckbox
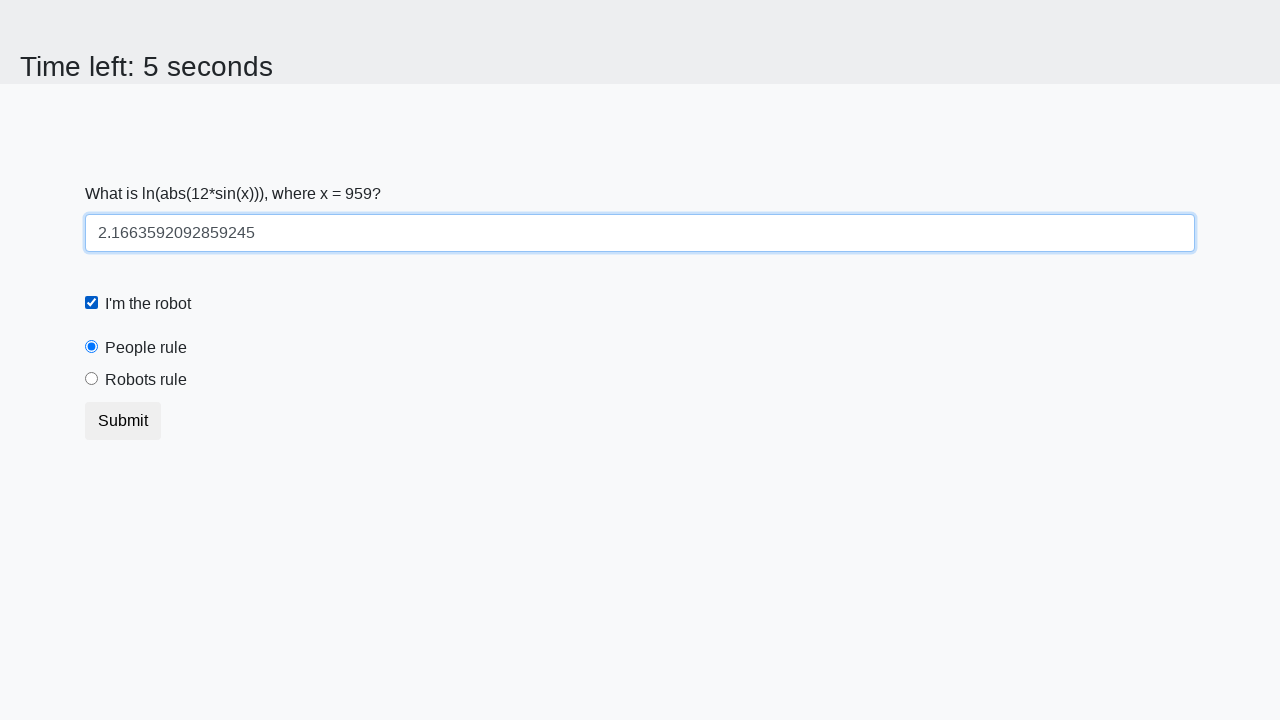

Selected the 'robots rule' radio button at (92, 379) on #robotsRule
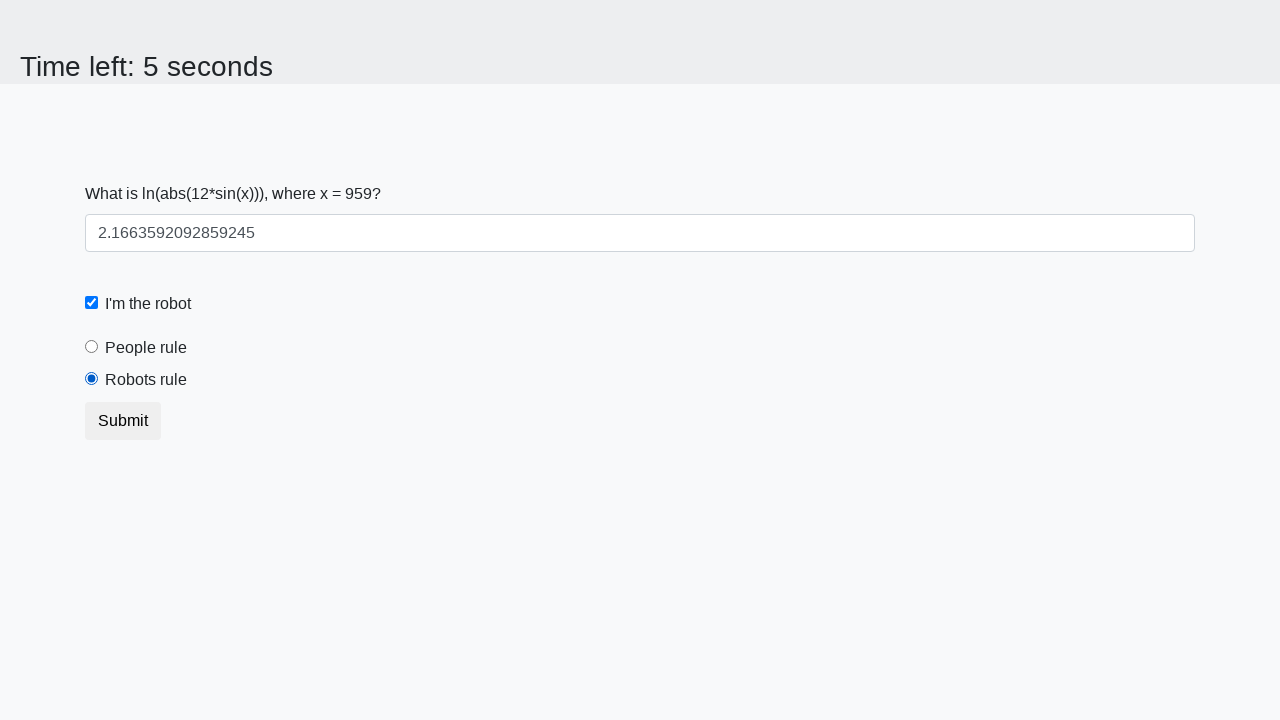

Clicked submit button to complete the form at (123, 421) on button.btn.btn-default
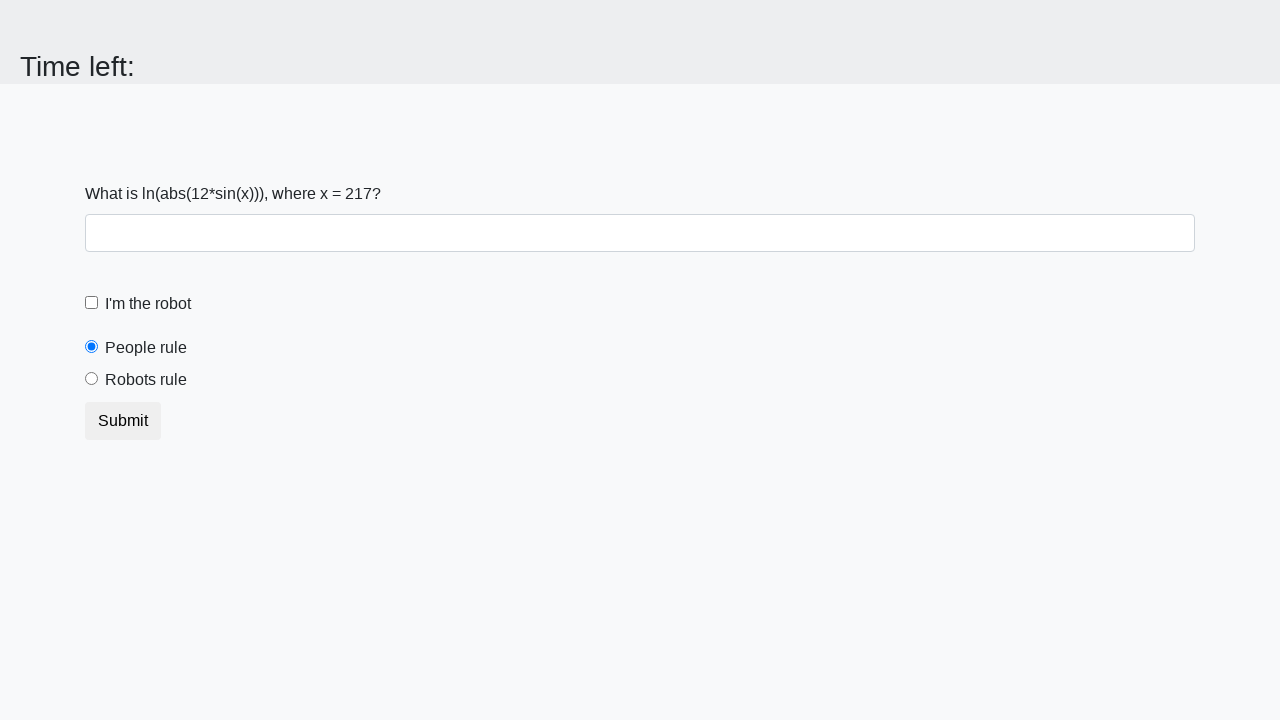

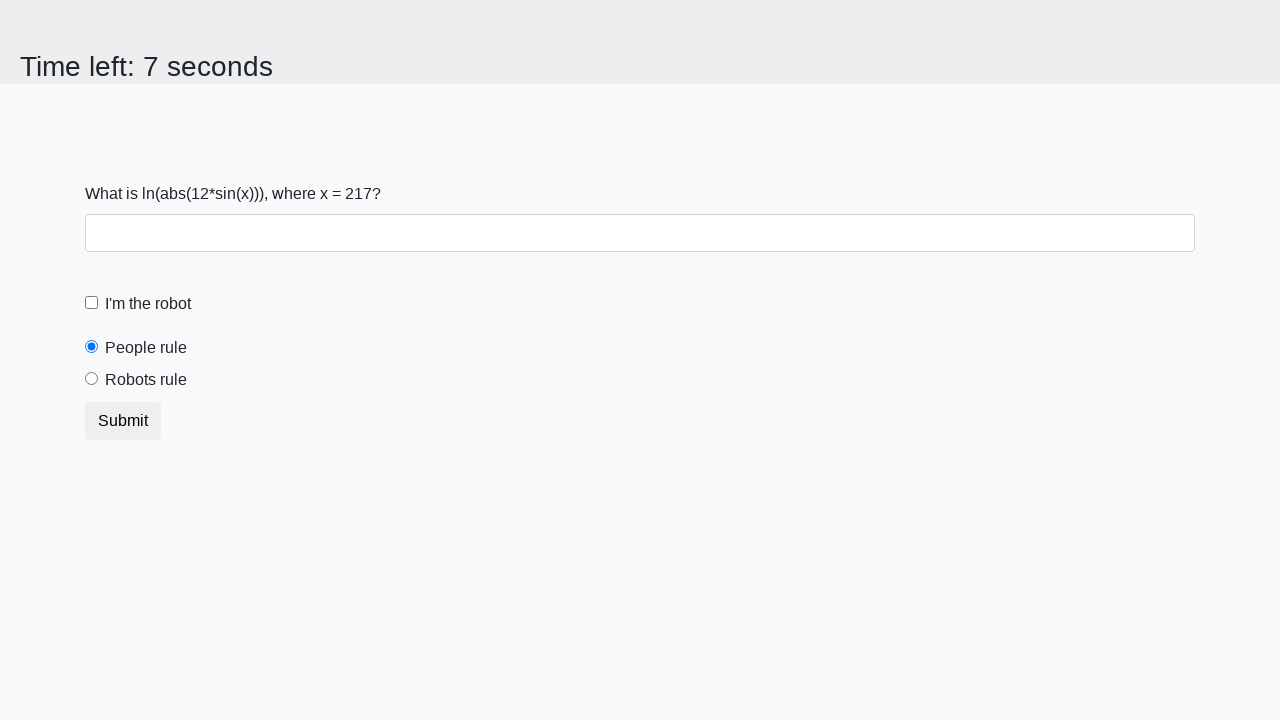